Tests click and hold functionality on a draggable circle element using mouse actions

Starting URL: https://demoapps.qspiders.com/ui?scenario=1

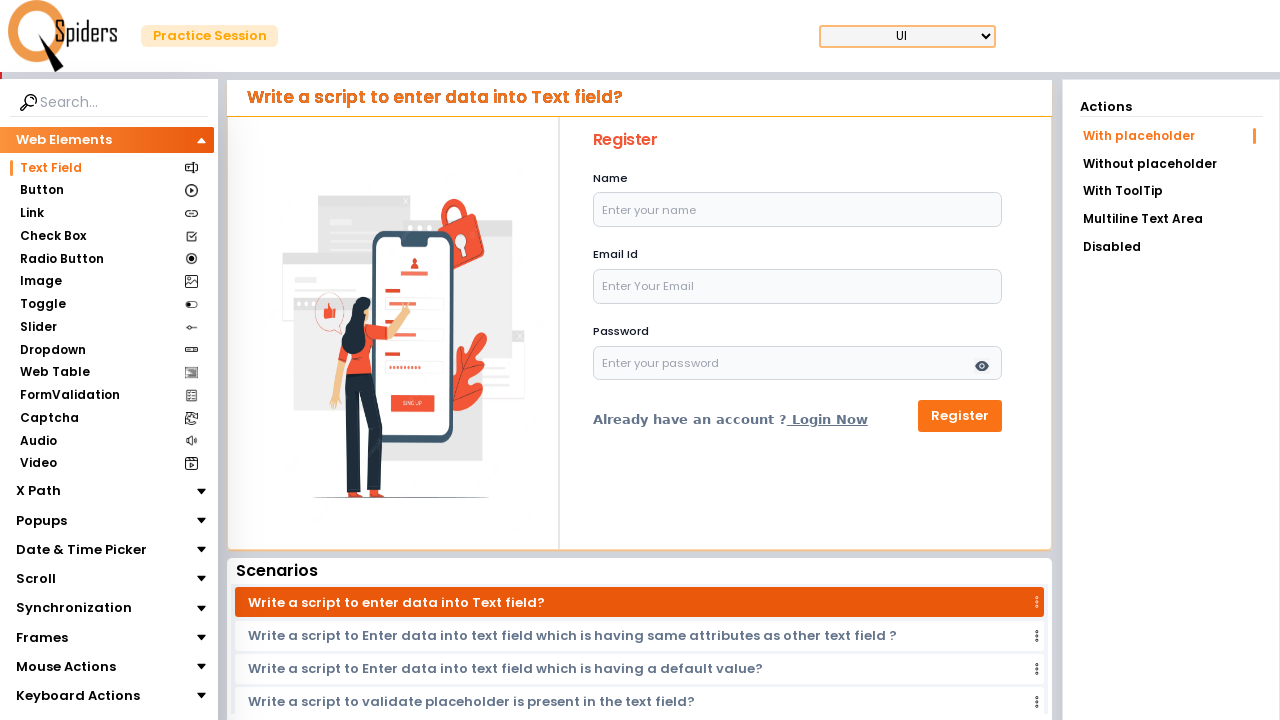

Clicked on Mouse Actions section at (66, 667) on xpath=//section[text()='Mouse Actions']
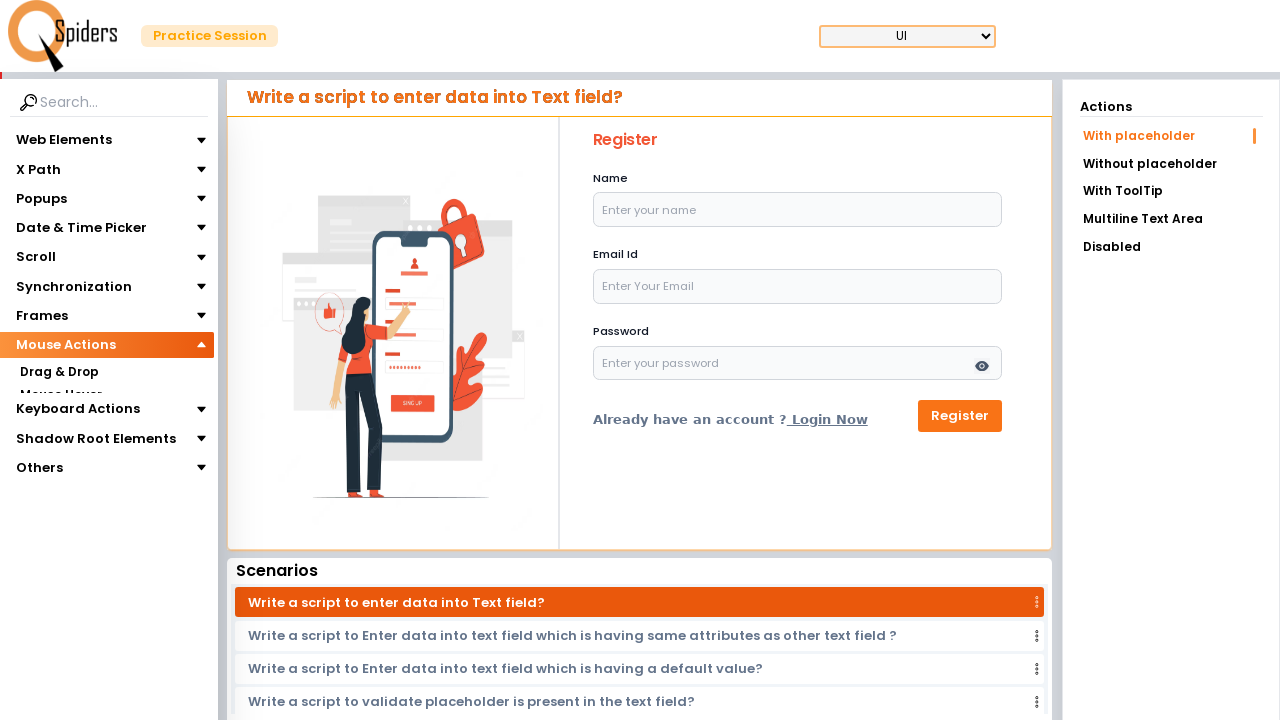

Clicked on Click & Hold section at (58, 418) on xpath=//section[text()='Click & Hold']
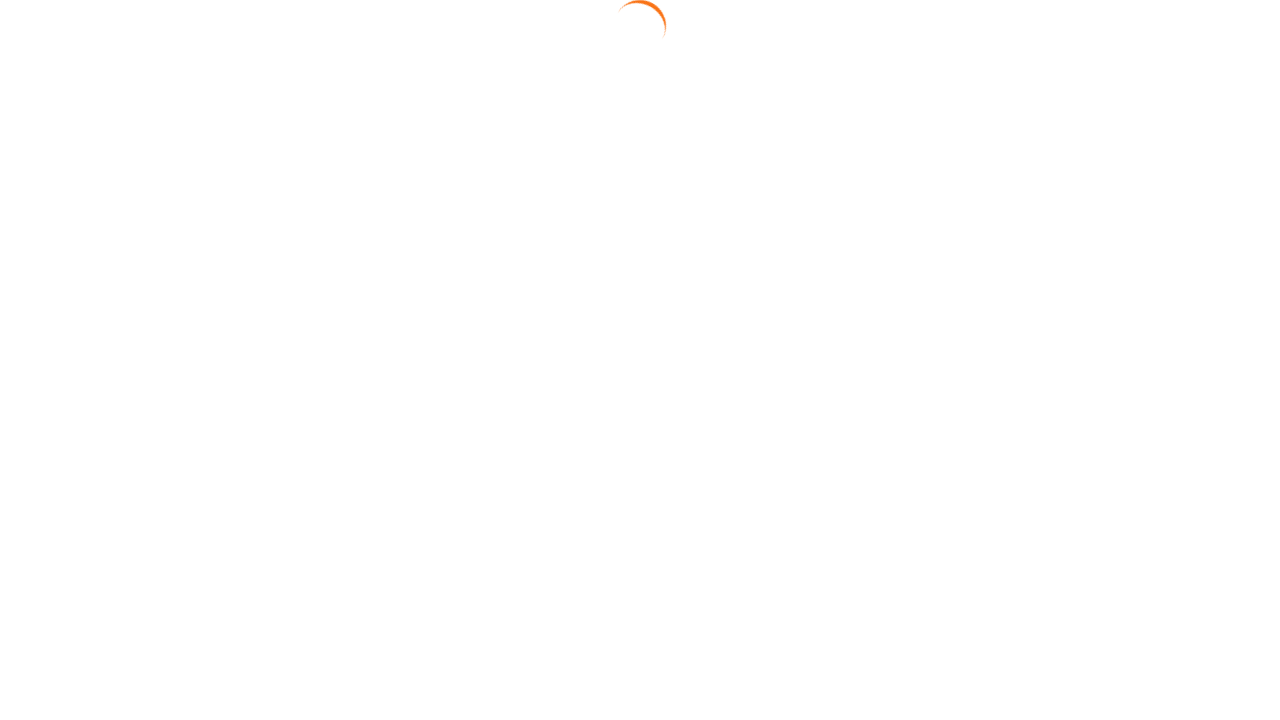

Located draggable circle element
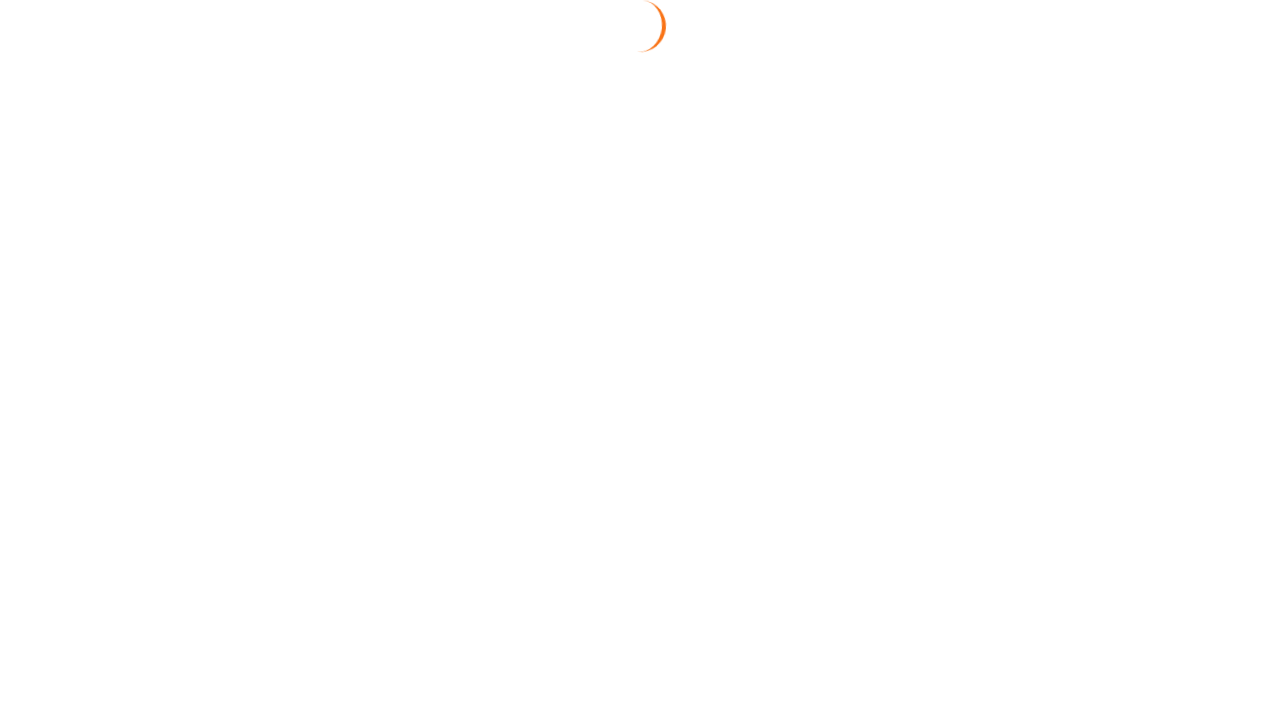

Hovered over the draggable circle at (644, 323) on #circle
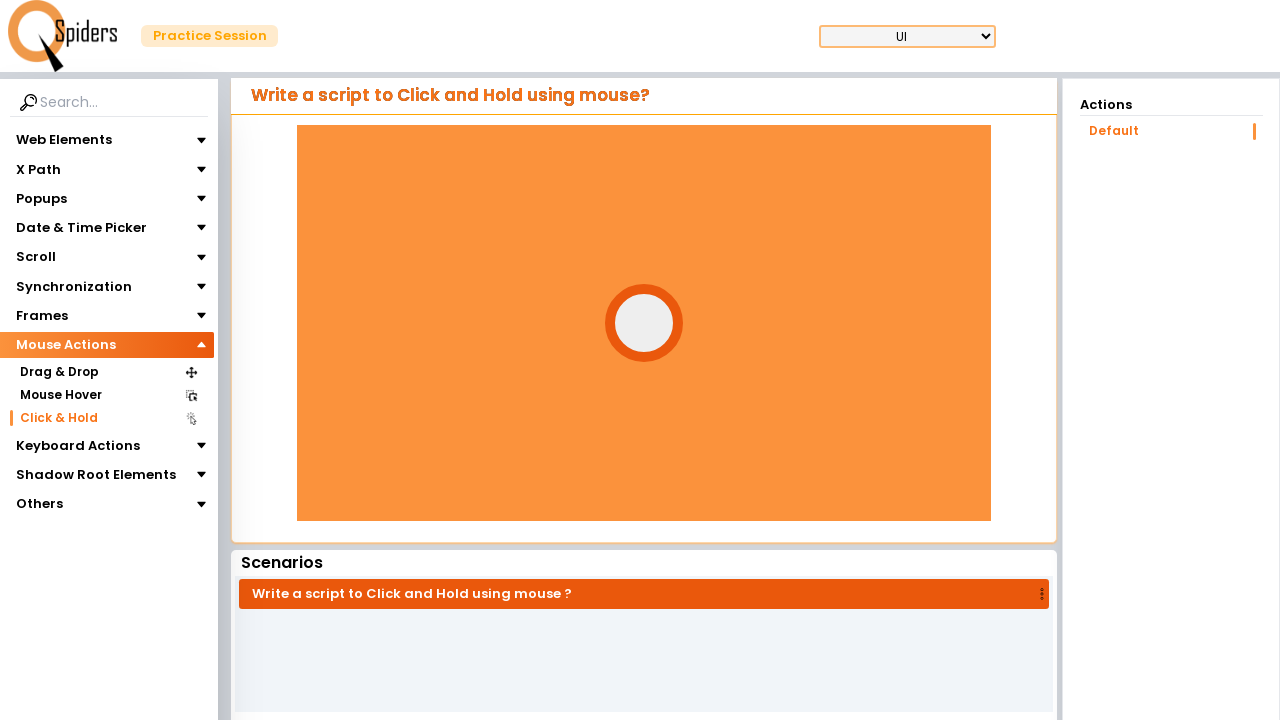

Performed mouse down action to initiate click and hold at (644, 323)
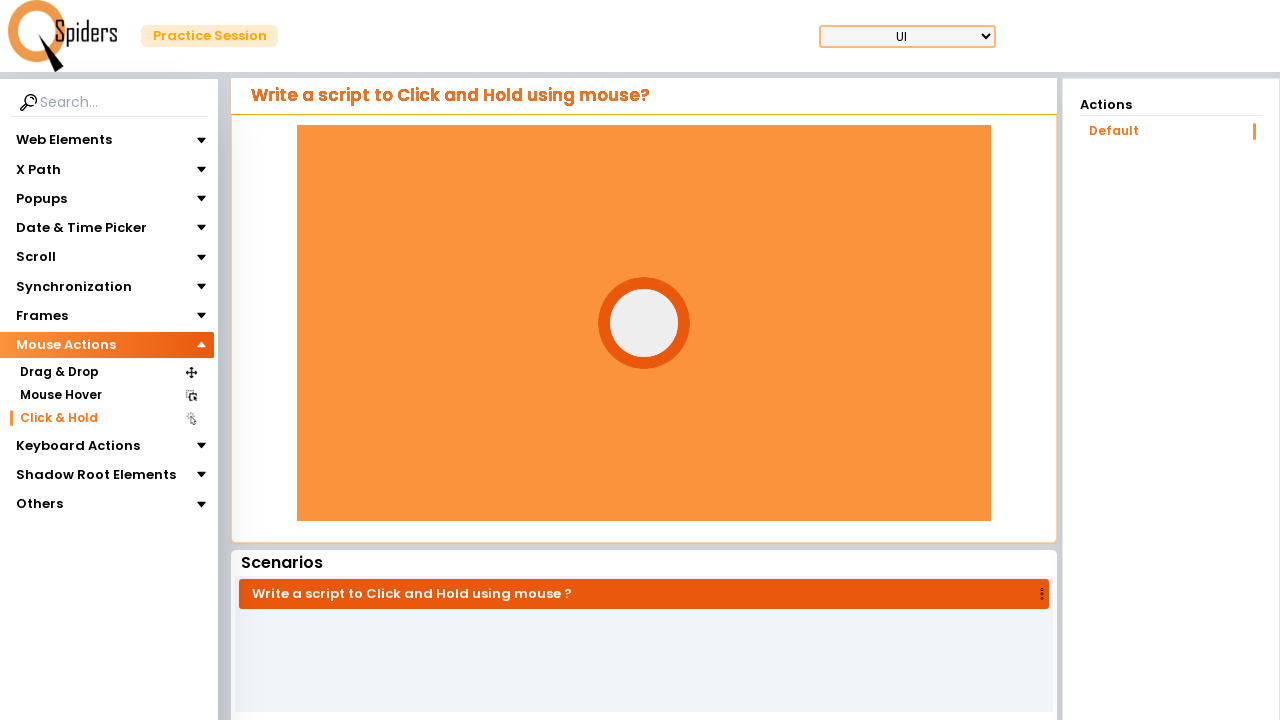

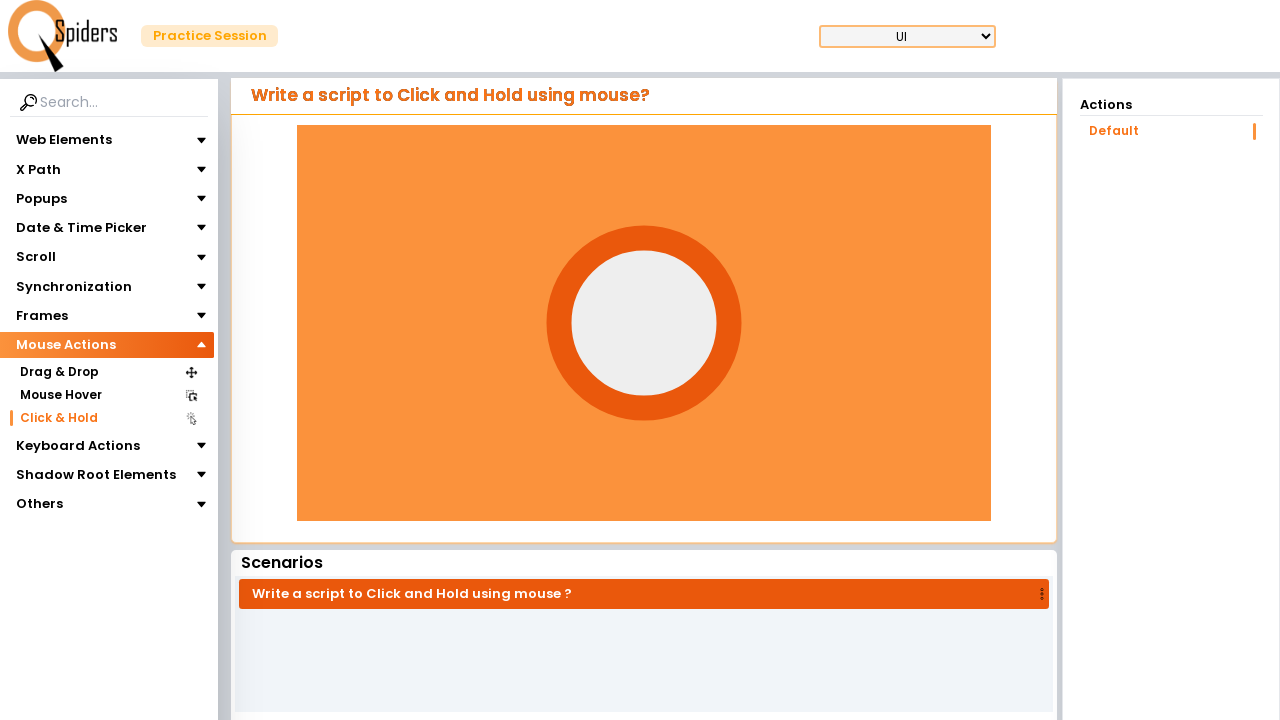